Tests scrolling functionality on a form page by scrolling to the bottom, then filling in a name field and date picker

Starting URL: https://formy-project.herokuapp.com/scroll

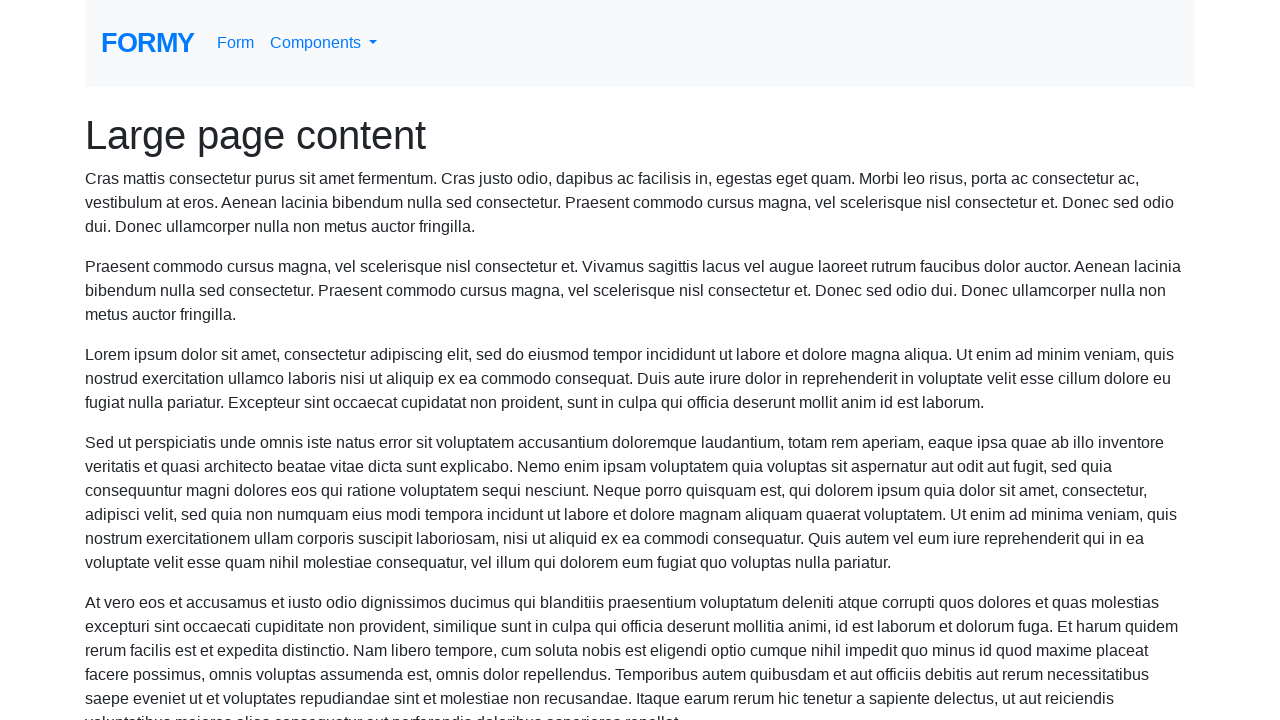

Scrolled to the bottom of the form page
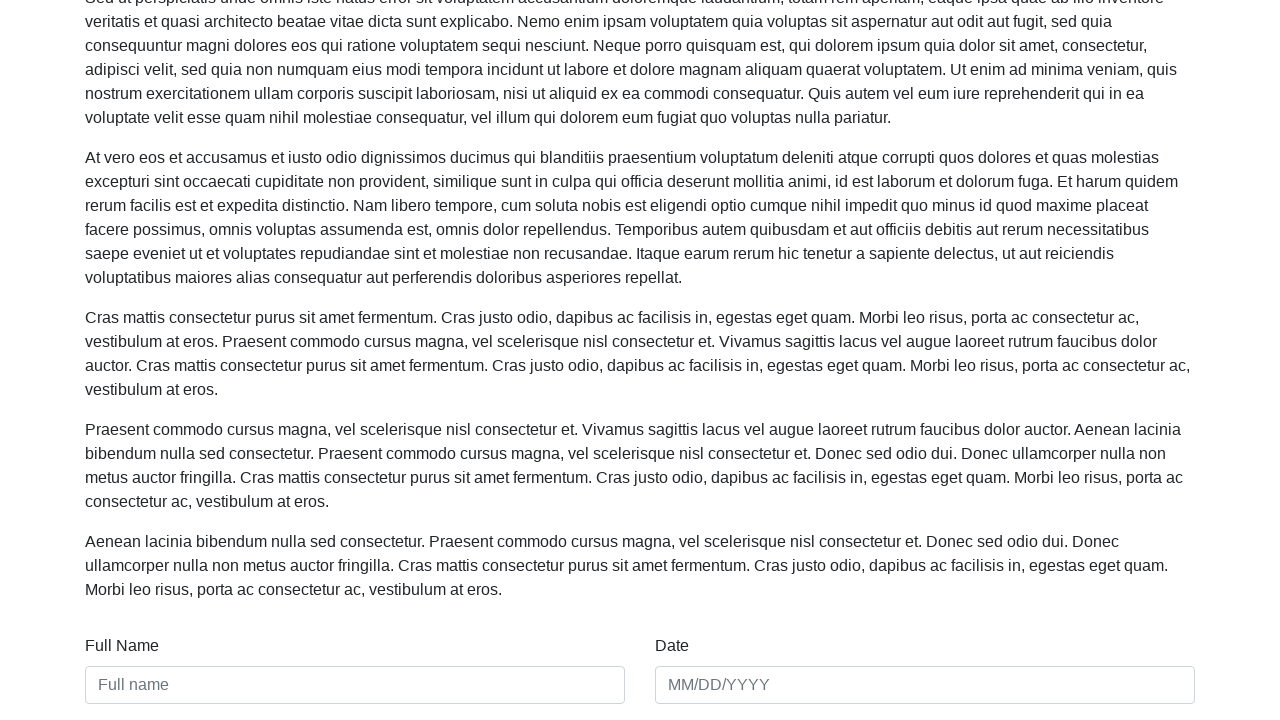

Name field became visible after scrolling
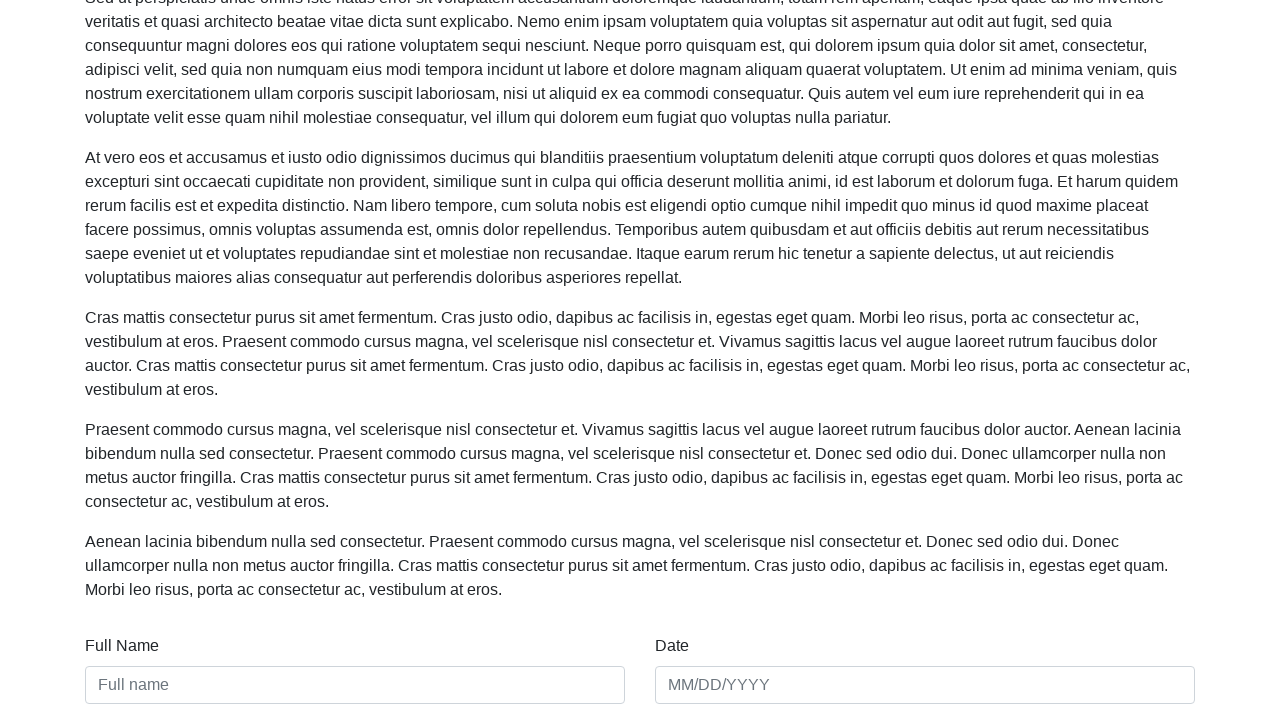

Filled name field with 'Polina' on #name
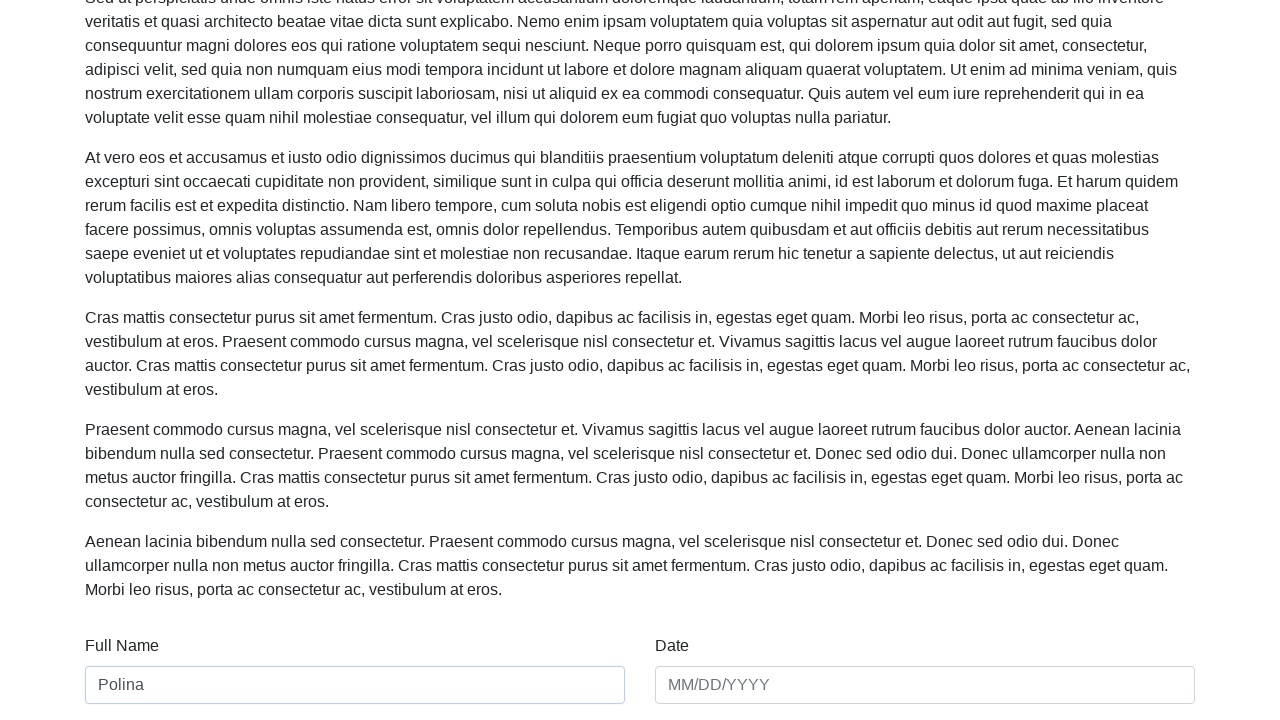

Filled date picker with '12/12/2024' on #date
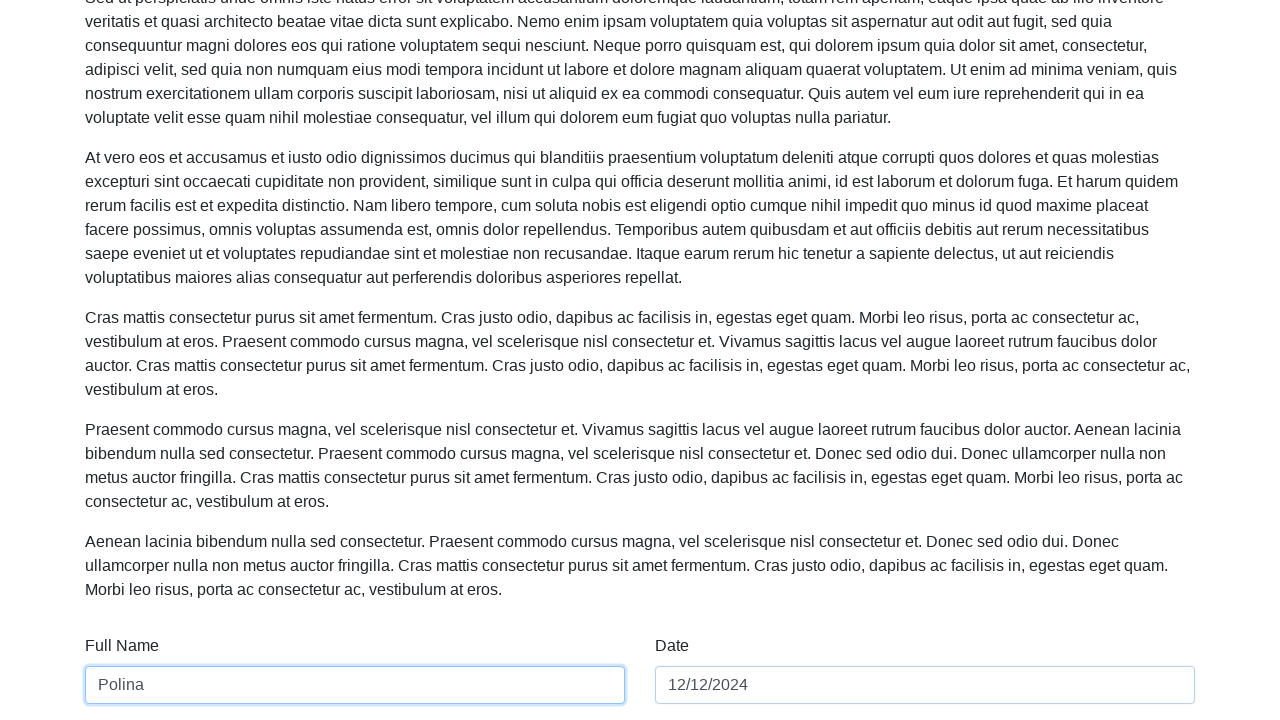

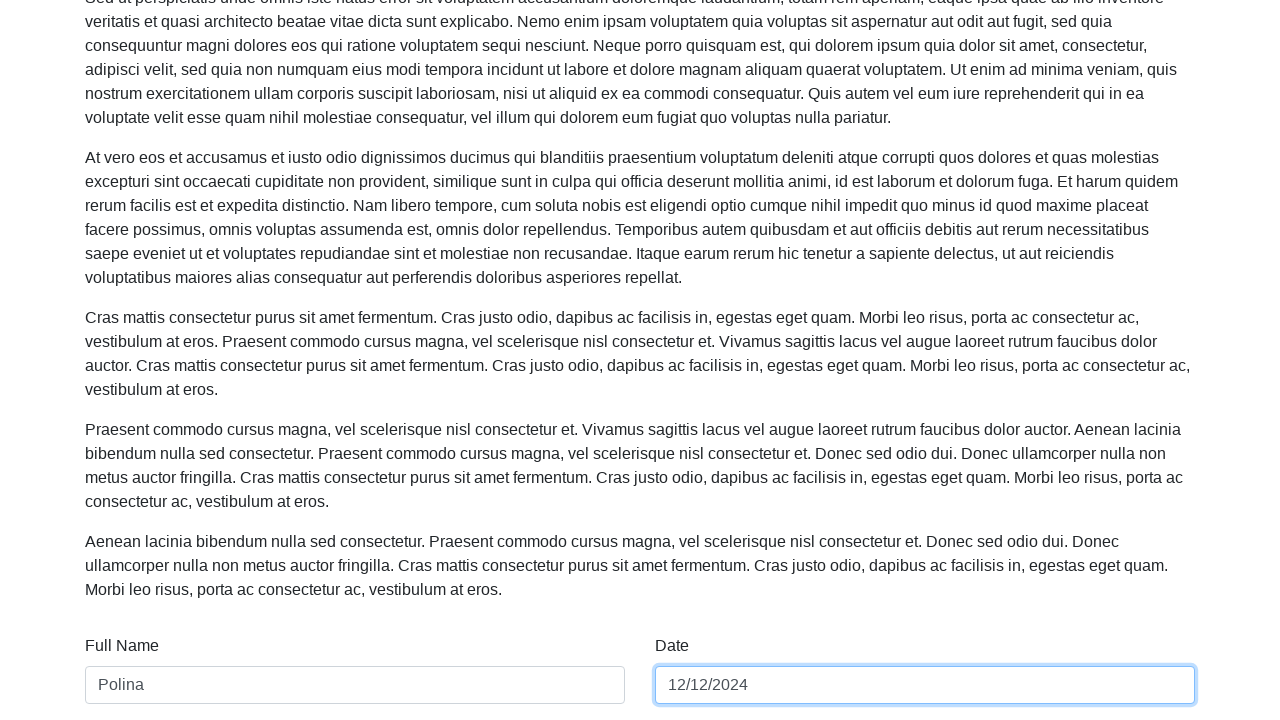